Tests button click functionality by clicking a simple button and verifying its value changes to "Obrigado!"

Starting URL: https://wcaquino.me/selenium/componentes.html

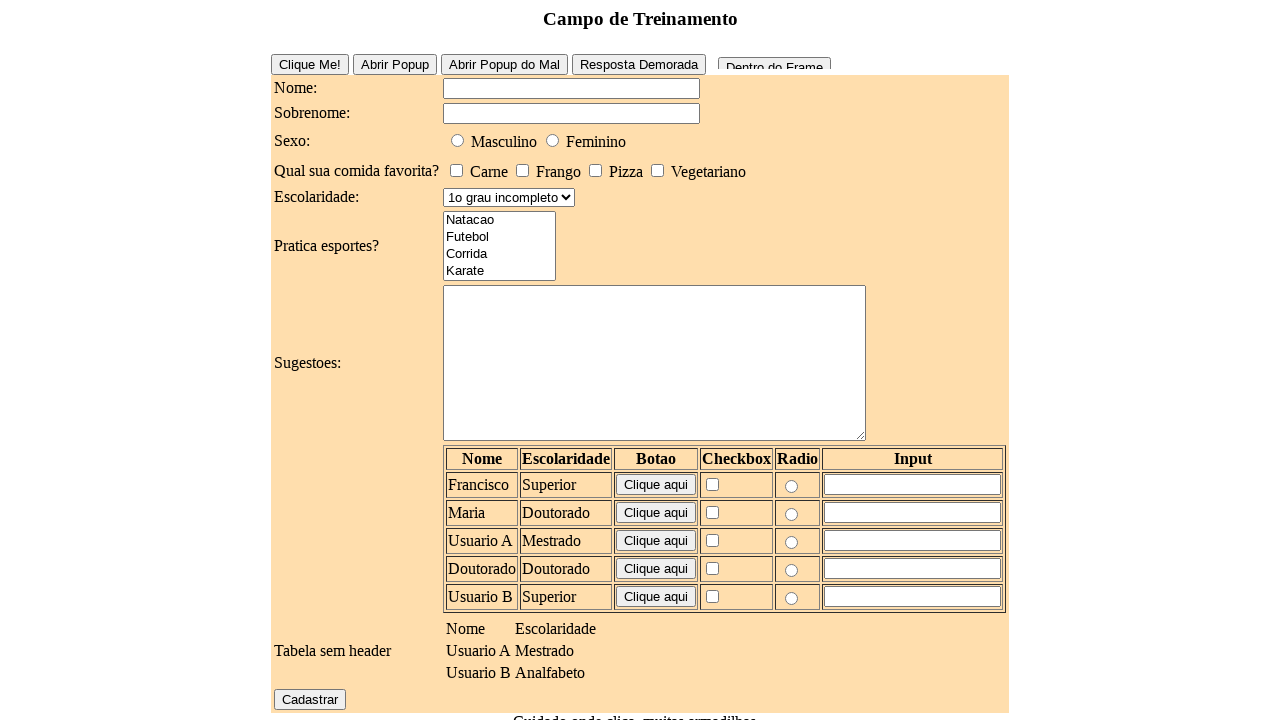

Navigated to button test page
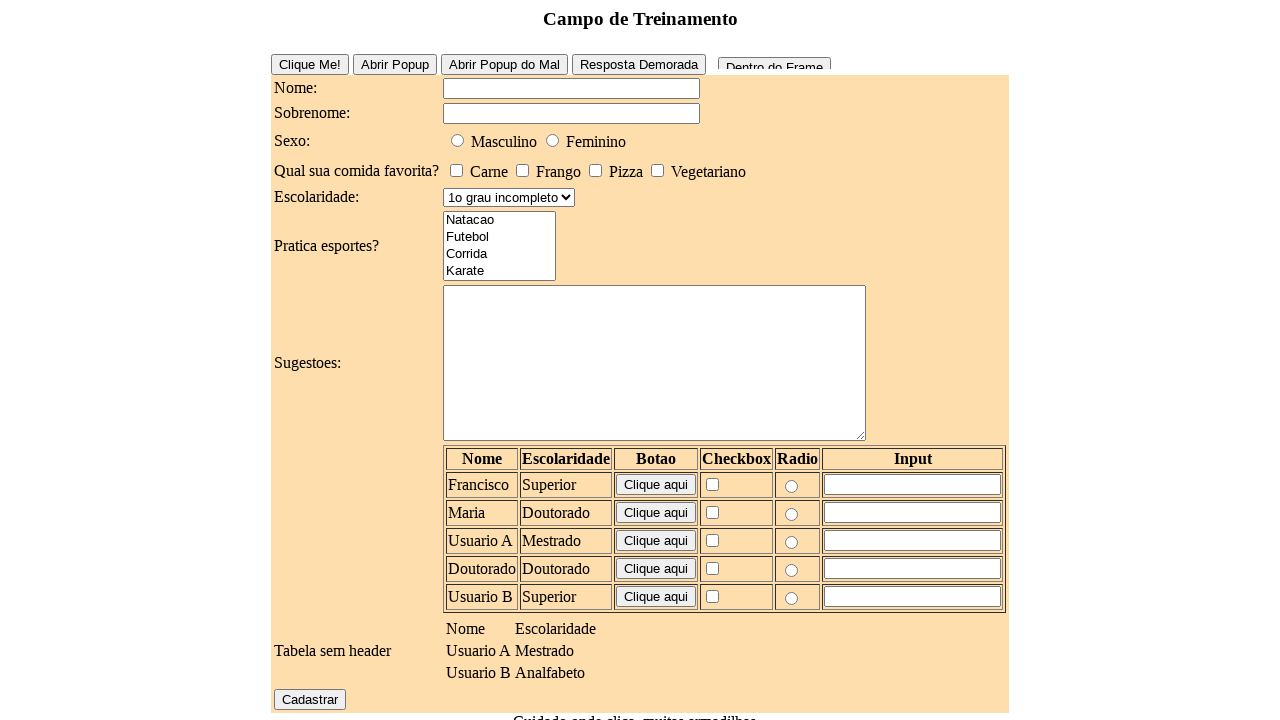

Clicked the simple button at (310, 64) on #buttonSimple
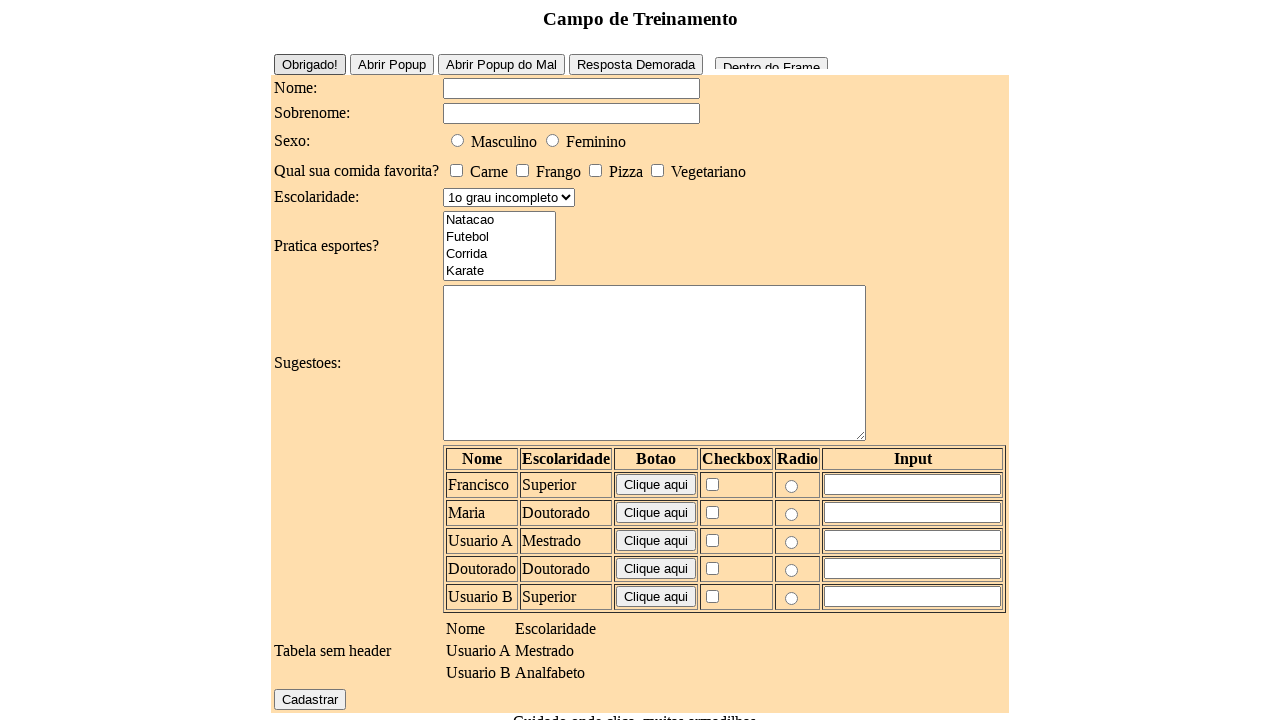

Verified button value changed to 'Obrigado!'
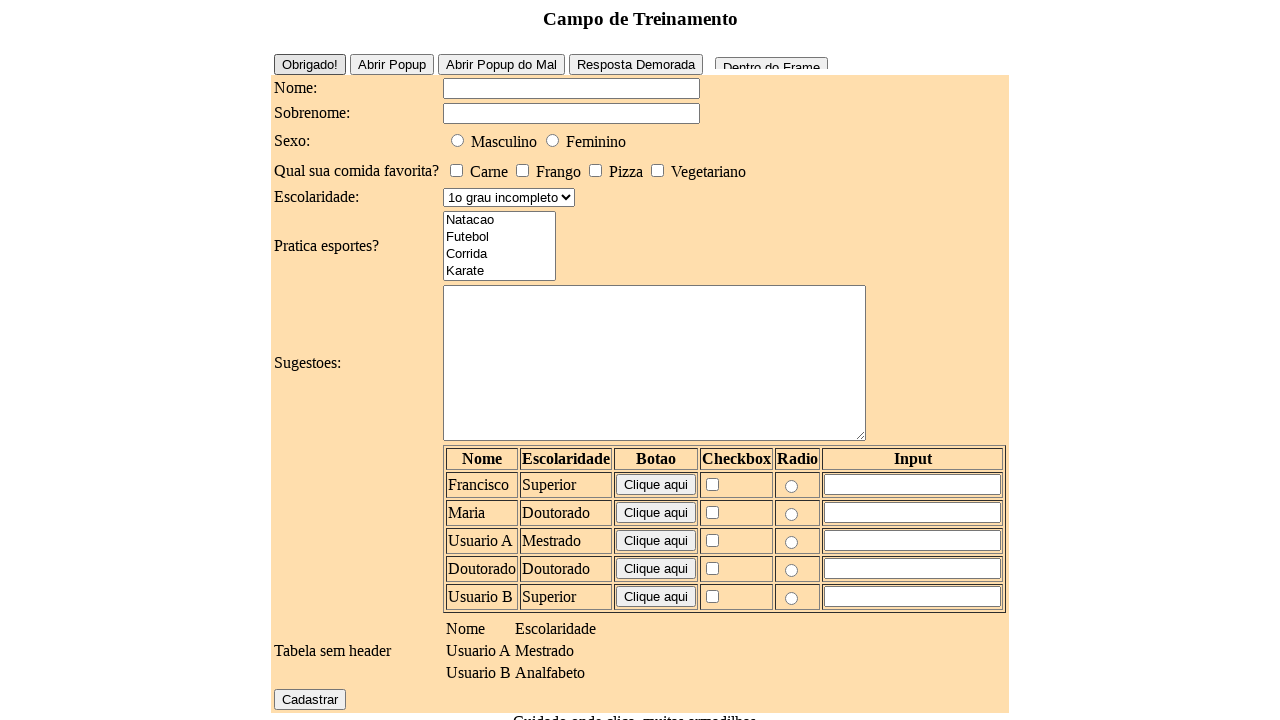

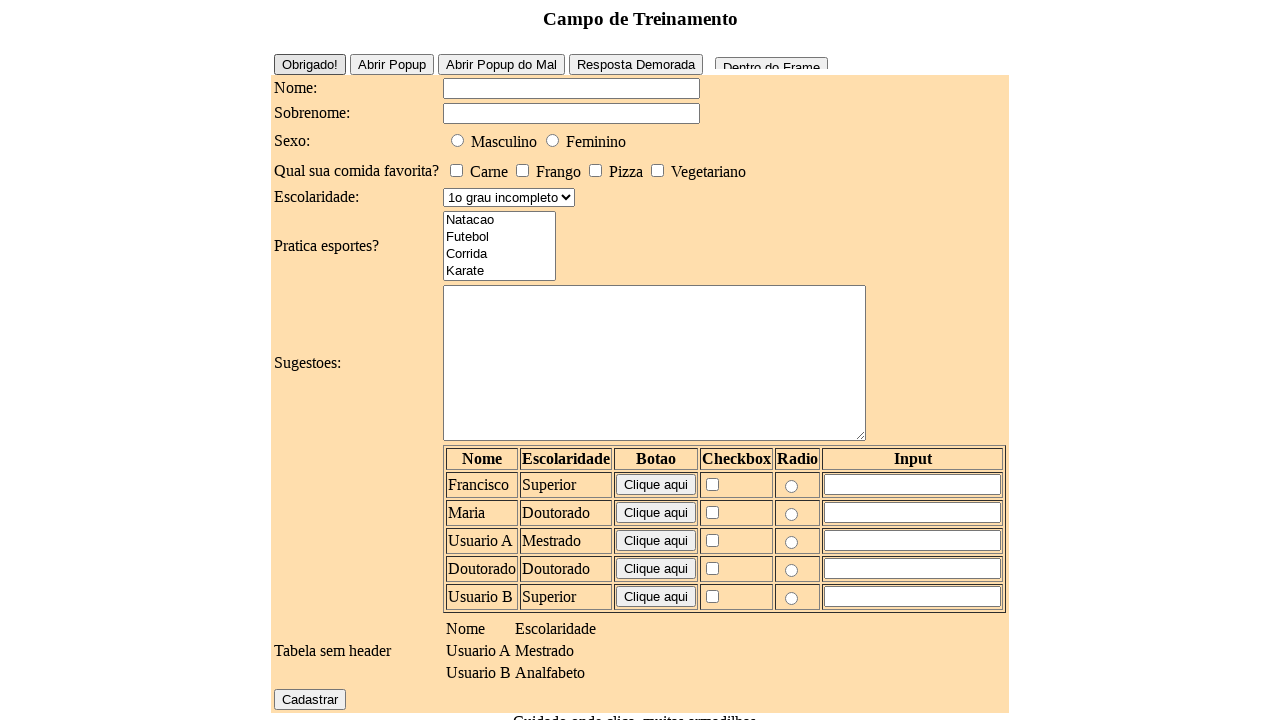